Tests horizontal scrolling functionality by scrolling right on a dashboard page twice using JavaScript execution

Starting URL: https://dashboards.handmadeinteractive.com/jasonlove/

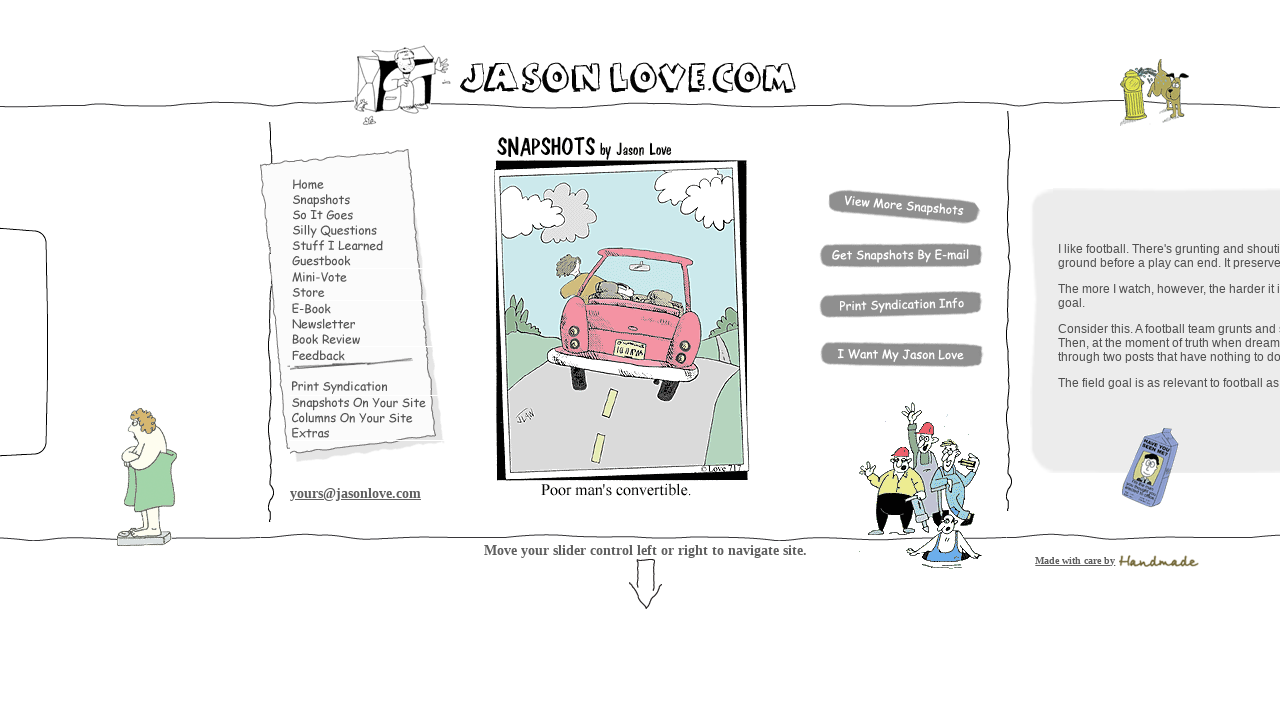

Scrolled dashboard horizontally to the right by 1000 pixels using JavaScript
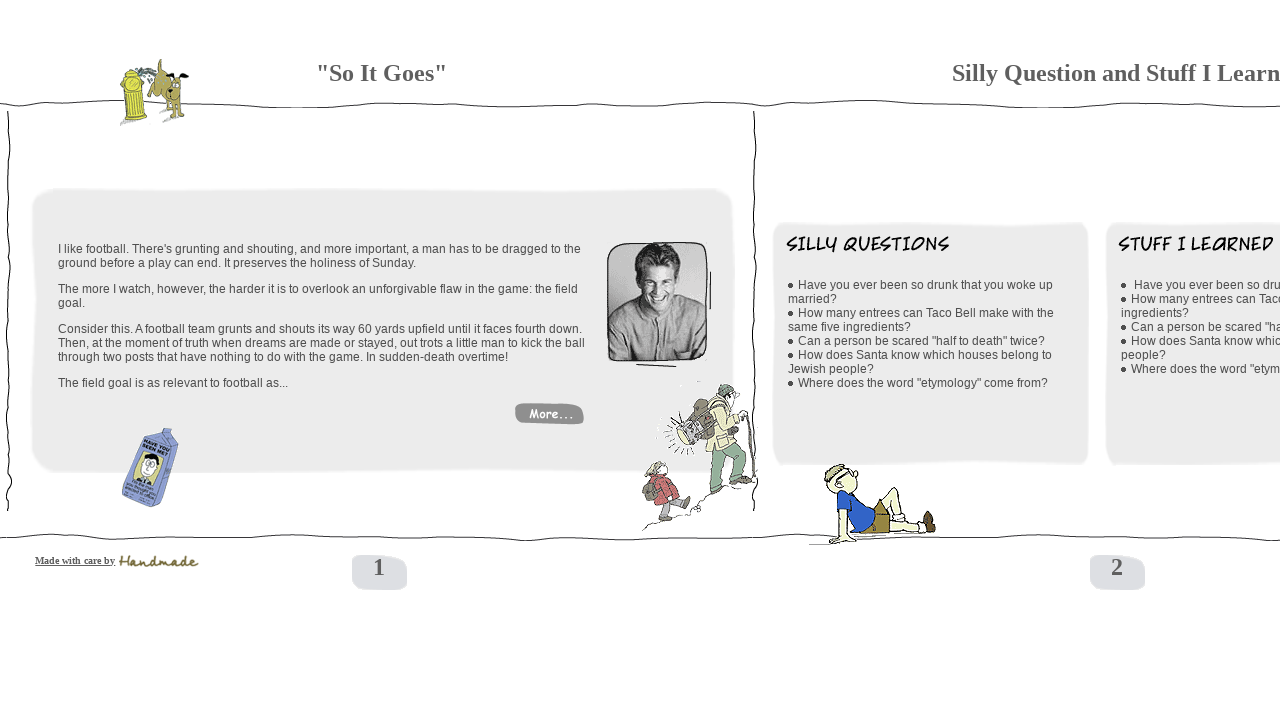

Waited 2 seconds for scroll animation to complete
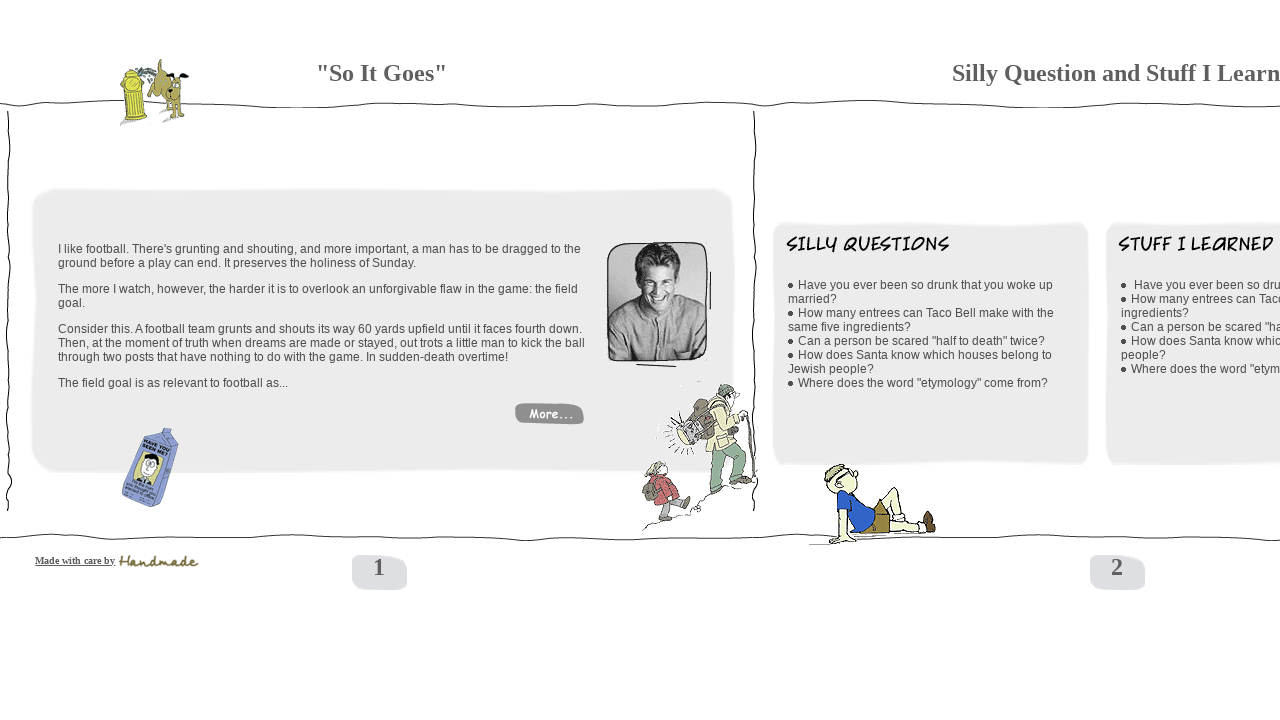

Scrolled dashboard horizontally to the right by 1000 pixels using JavaScript
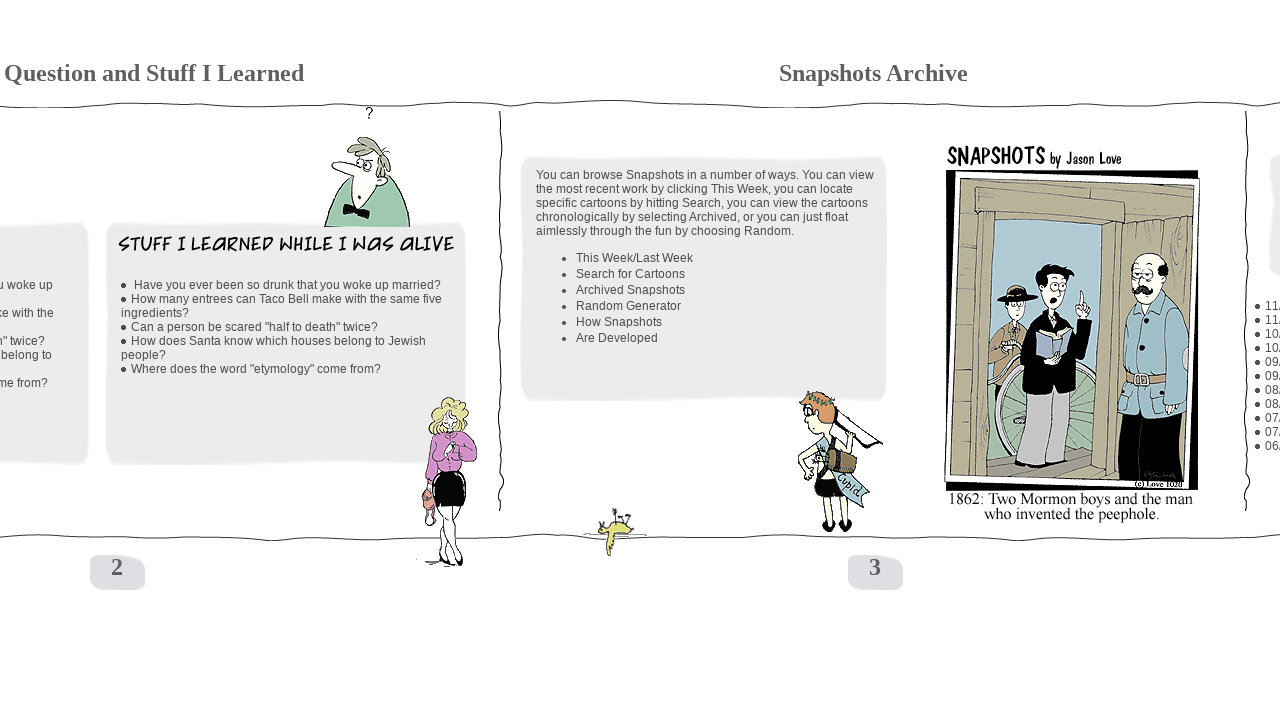

Waited 2 seconds for scroll animation to complete
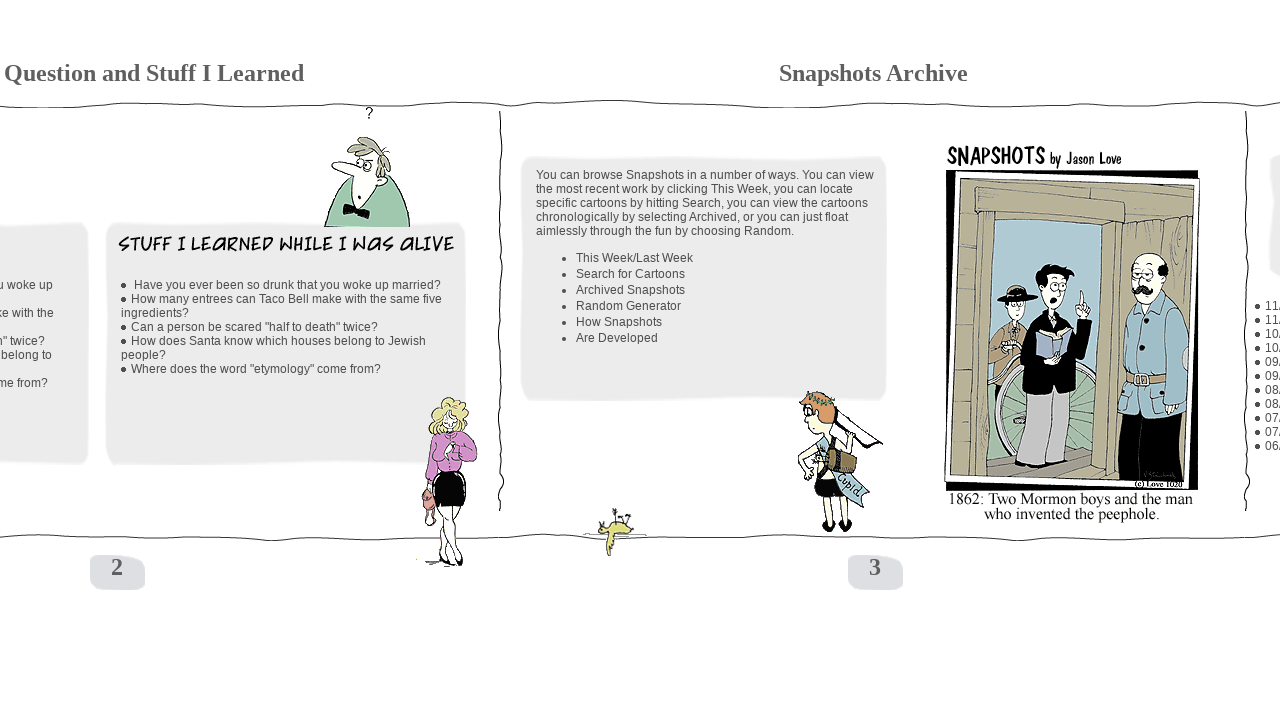

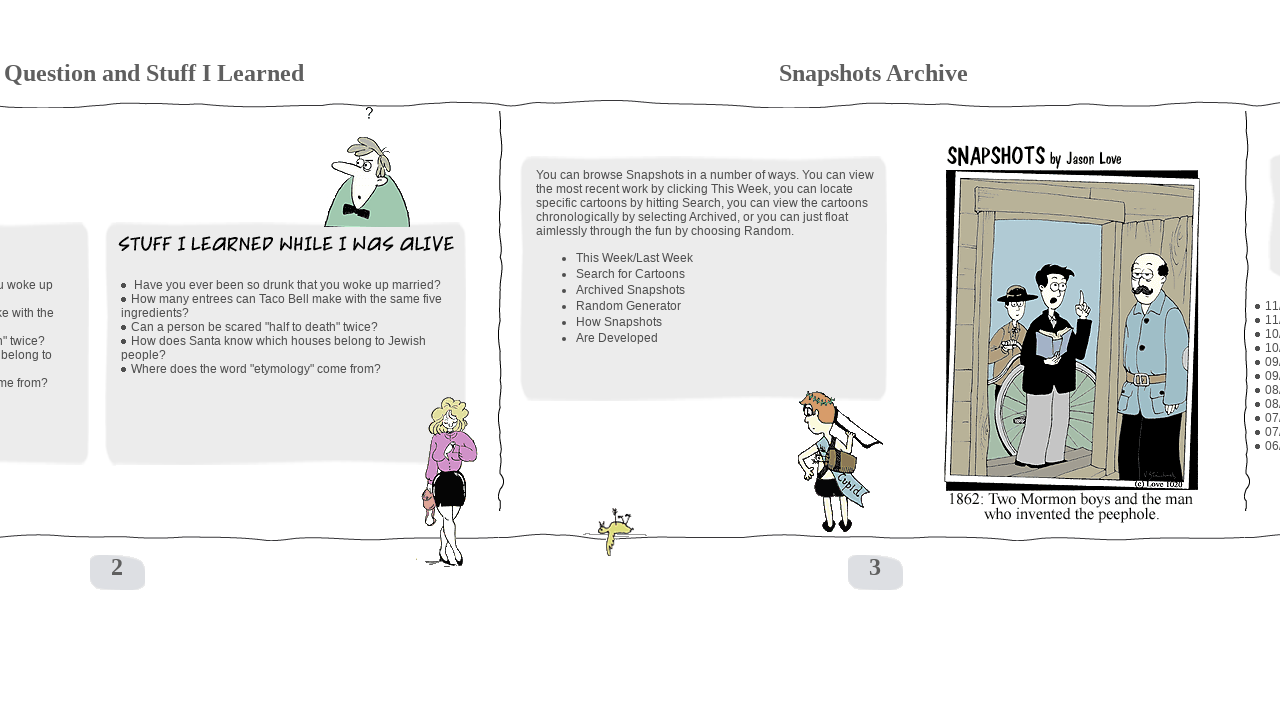